Tests that edits are saved when the input field loses focus (blur)

Starting URL: https://demo.playwright.dev/todomvc

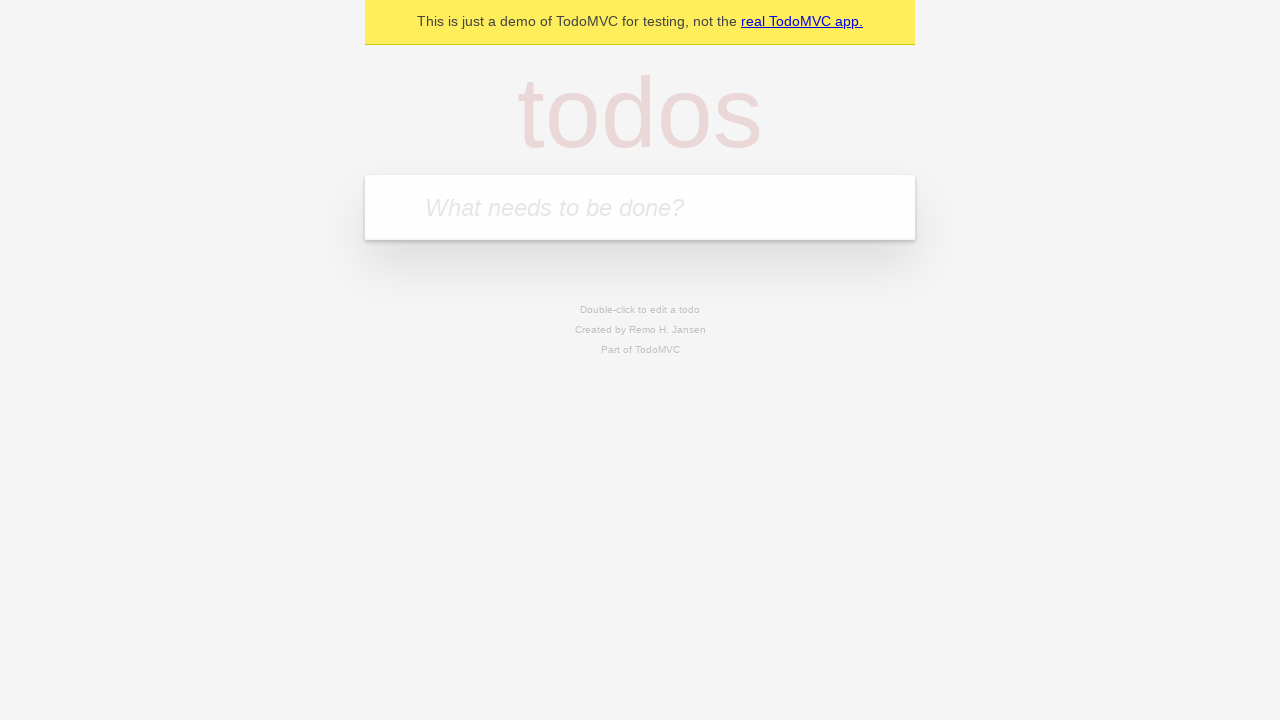

Filled new todo field with 'buy some cheese' on internal:attr=[placeholder="What needs to be done?"i]
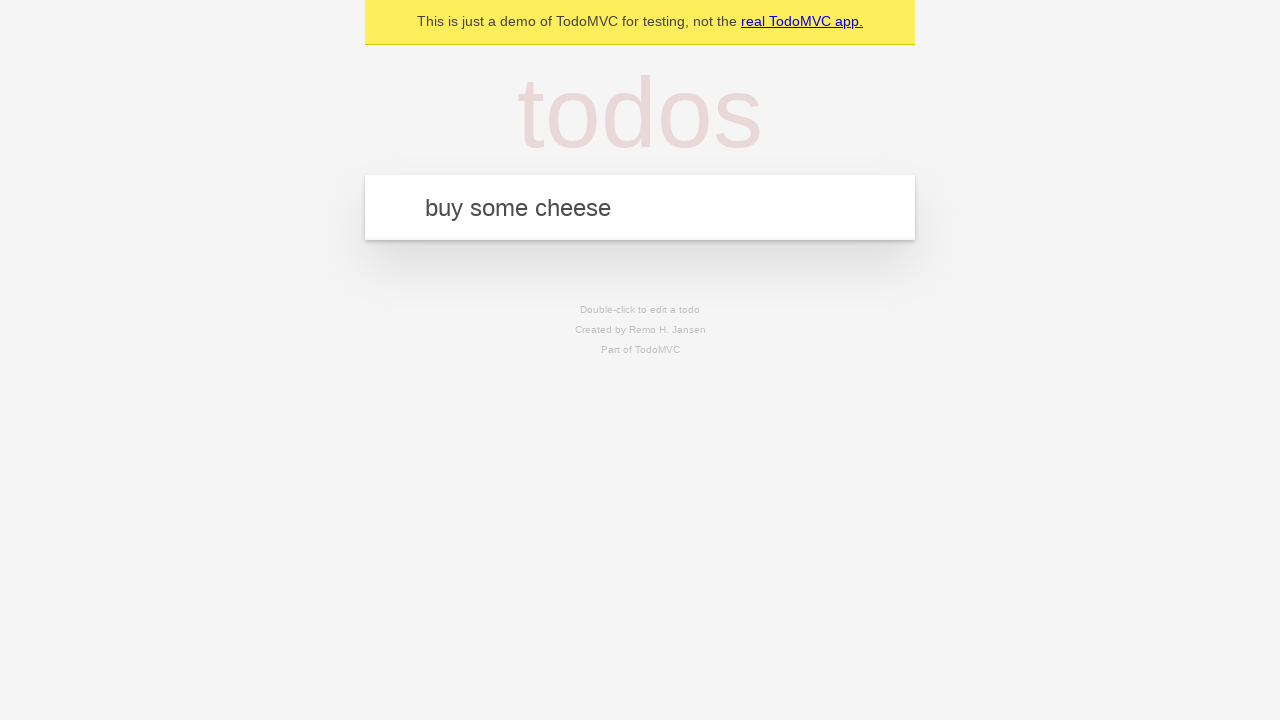

Pressed Enter to create todo 'buy some cheese' on internal:attr=[placeholder="What needs to be done?"i]
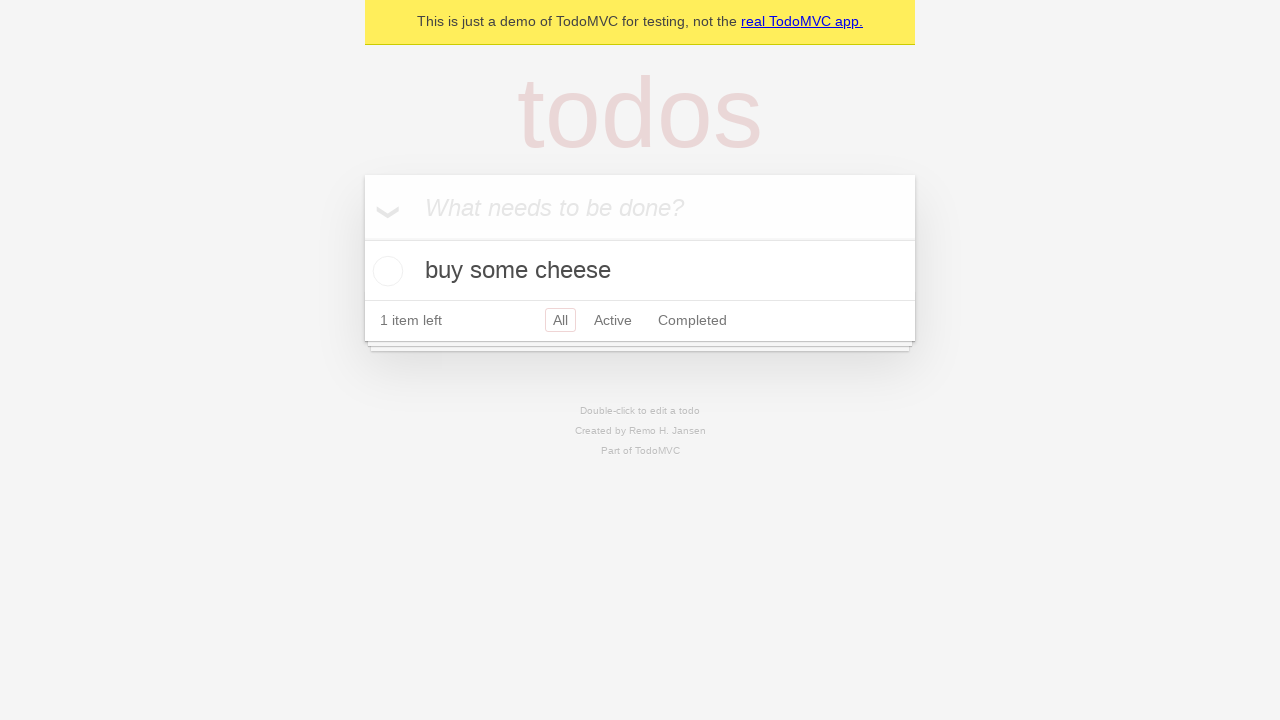

Filled new todo field with 'feed the cat' on internal:attr=[placeholder="What needs to be done?"i]
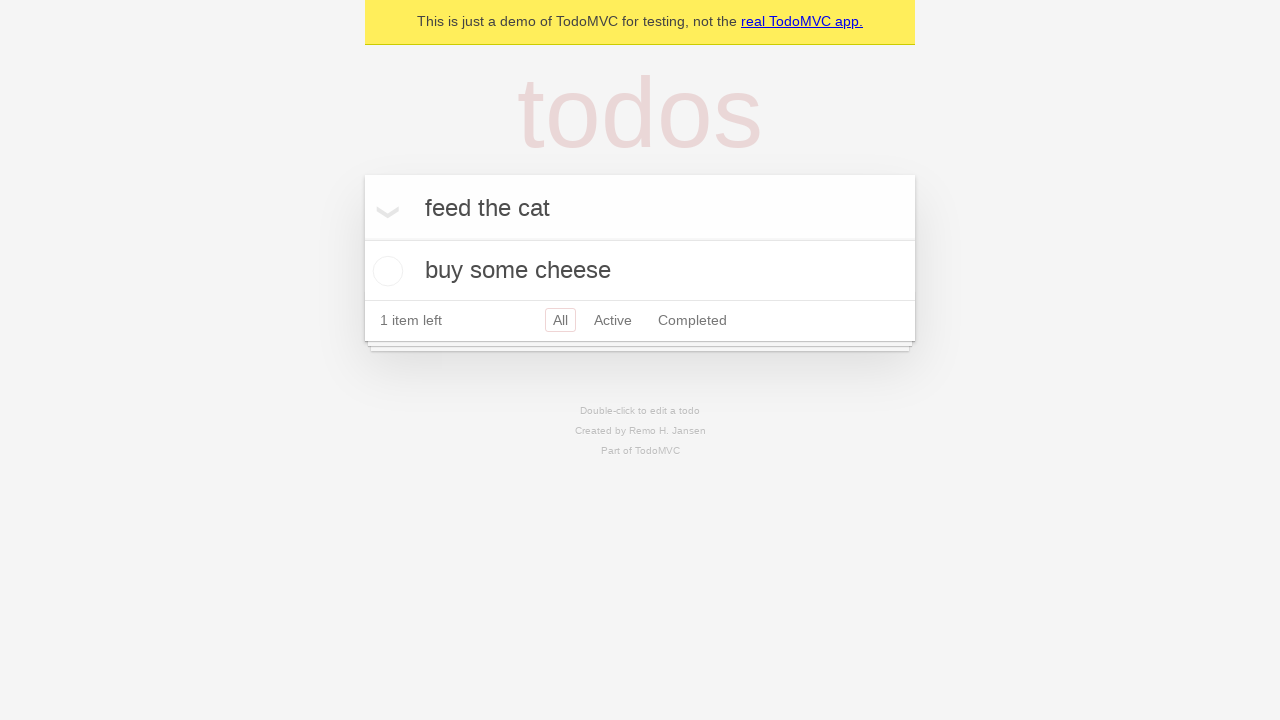

Pressed Enter to create todo 'feed the cat' on internal:attr=[placeholder="What needs to be done?"i]
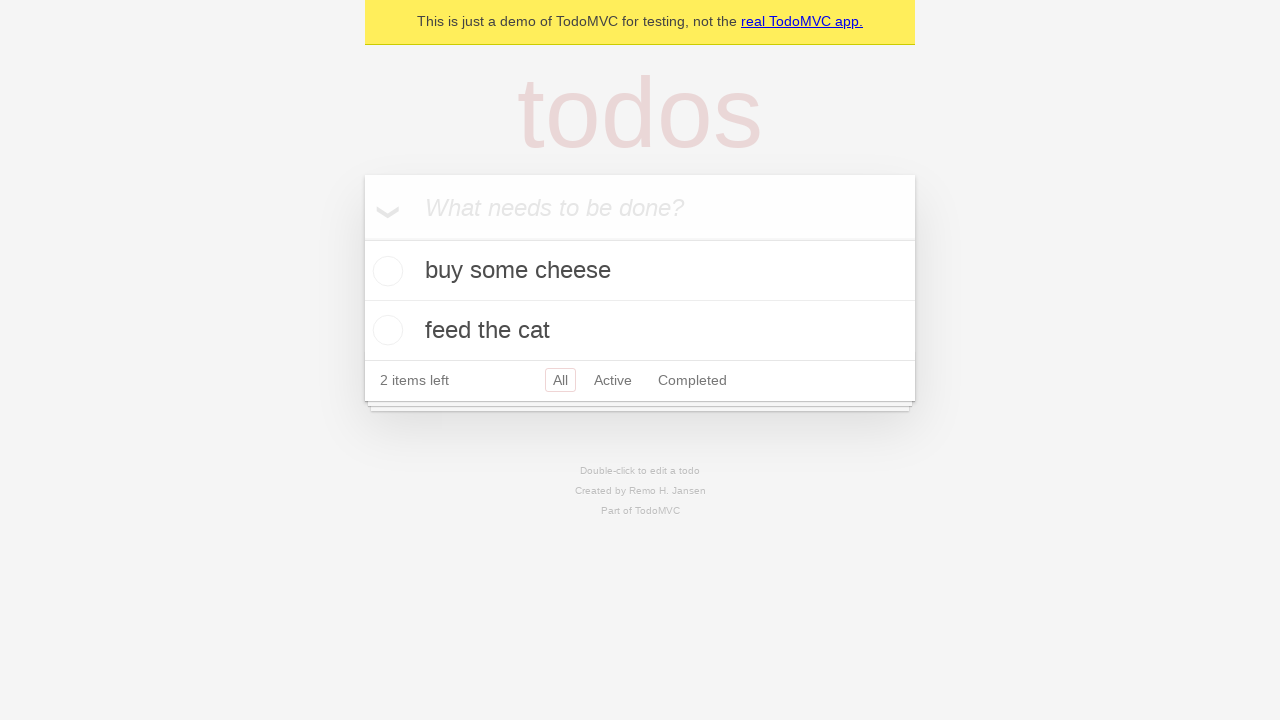

Filled new todo field with 'book a doctors appointment' on internal:attr=[placeholder="What needs to be done?"i]
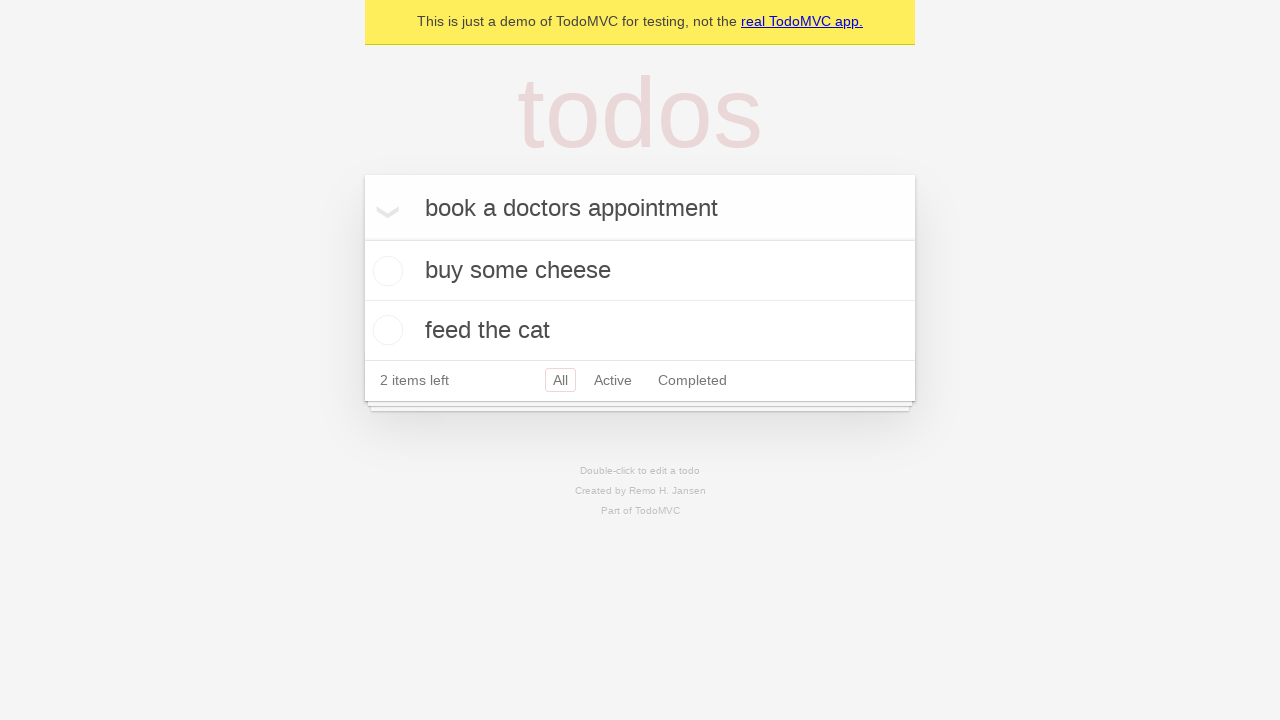

Pressed Enter to create todo 'book a doctors appointment' on internal:attr=[placeholder="What needs to be done?"i]
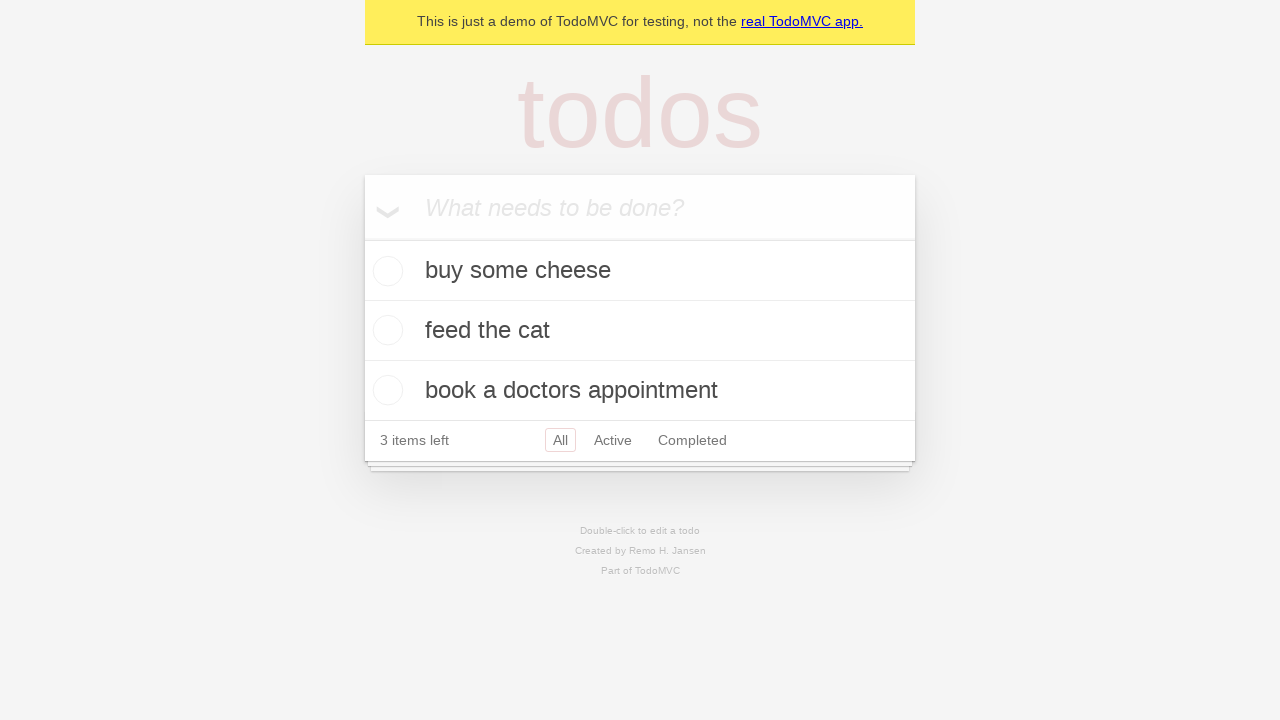

Double-clicked second todo item to enter edit mode at (640, 331) on internal:testid=[data-testid="todo-item"s] >> nth=1
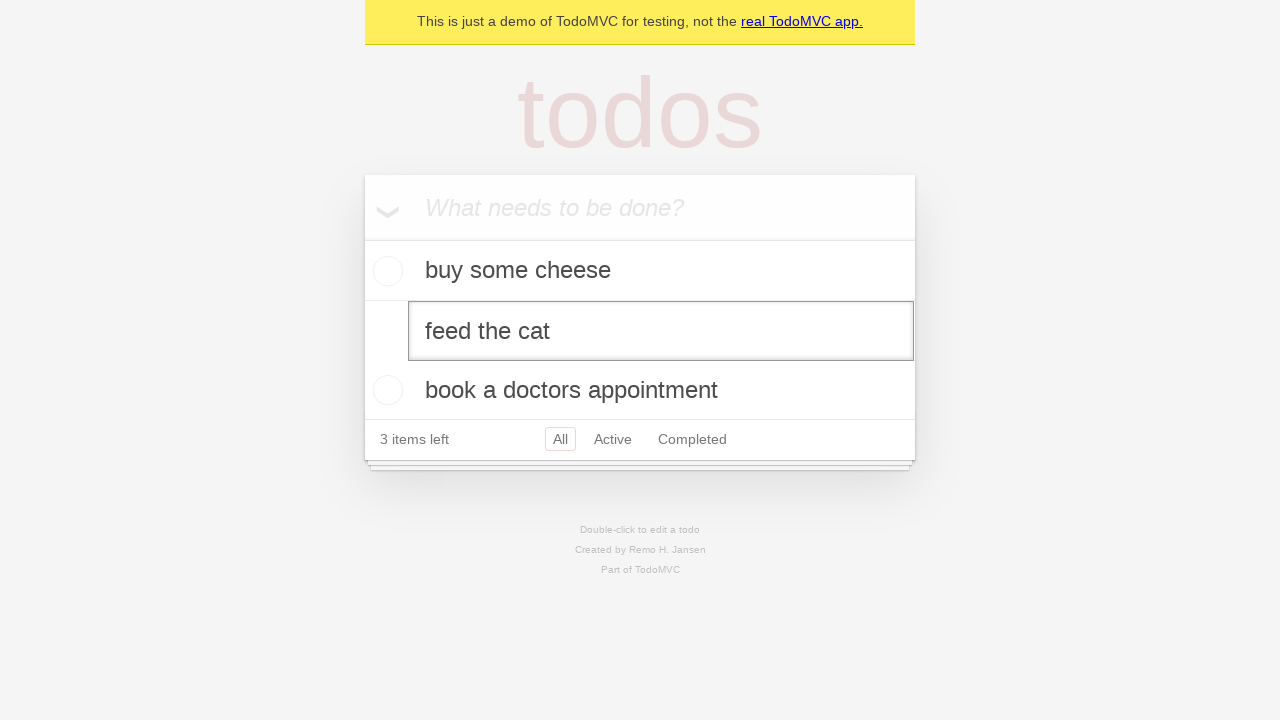

Changed todo text to 'buy some sausages' on internal:testid=[data-testid="todo-item"s] >> nth=1 >> internal:role=textbox[nam
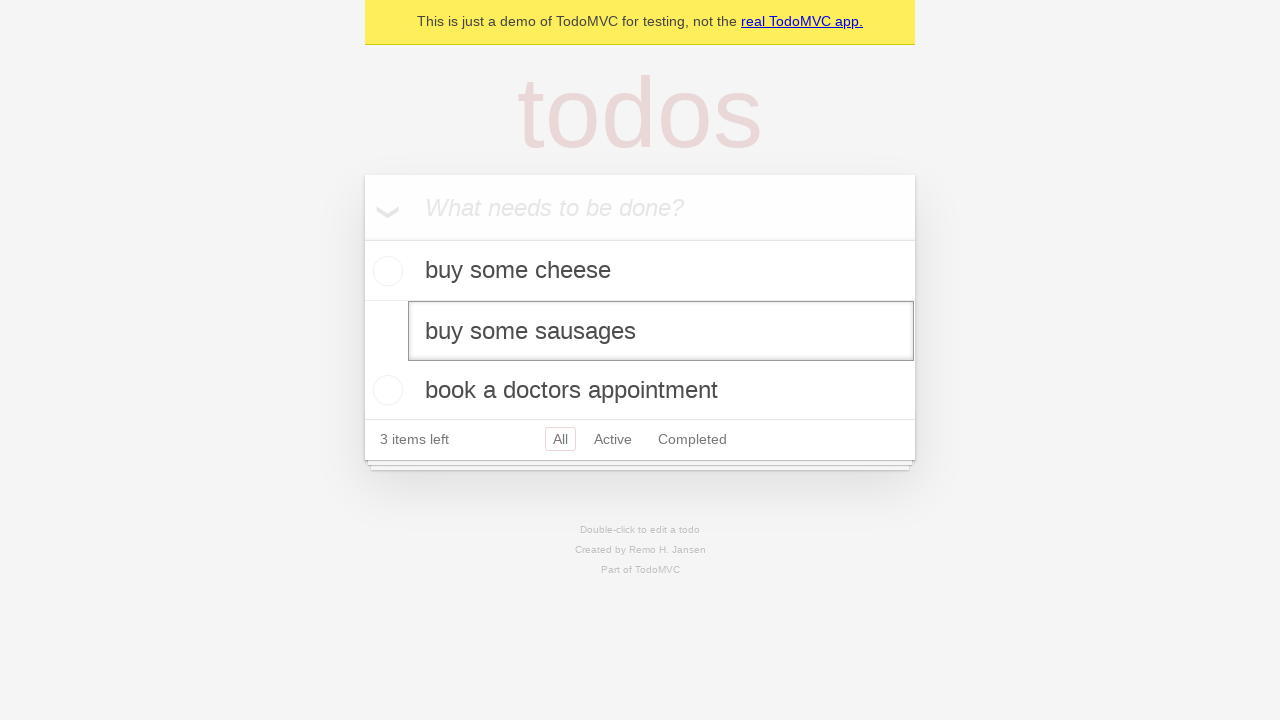

Dispatched blur event on edit field to save changes
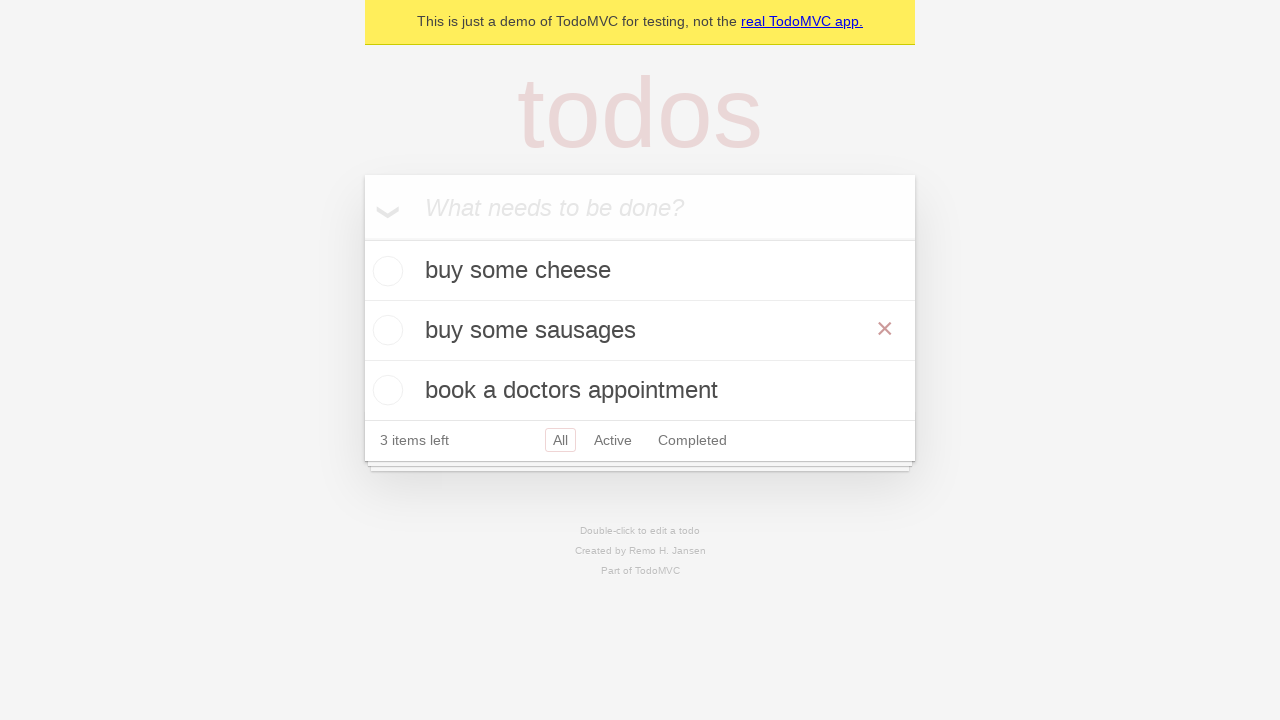

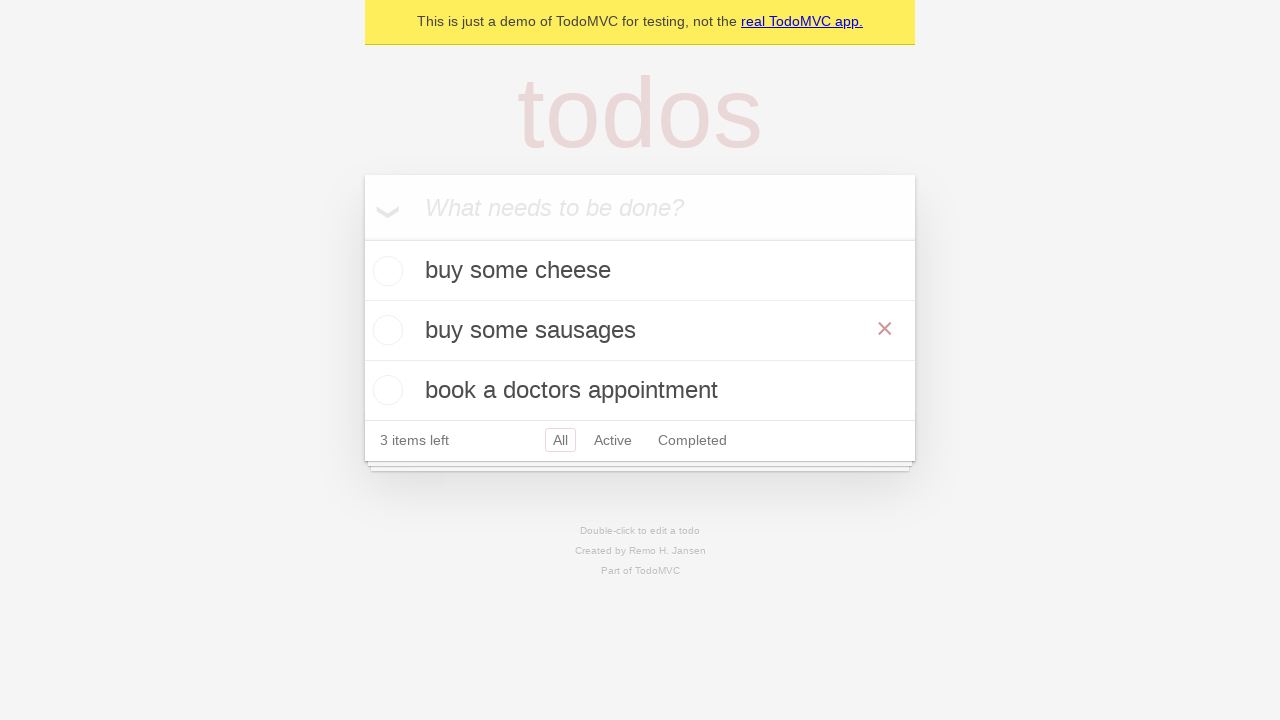